Tests drag and drop functionality by dragging an element from source to destination within an iframe on jQuery UI demo page

Starting URL: https://jqueryui.com/droppable/

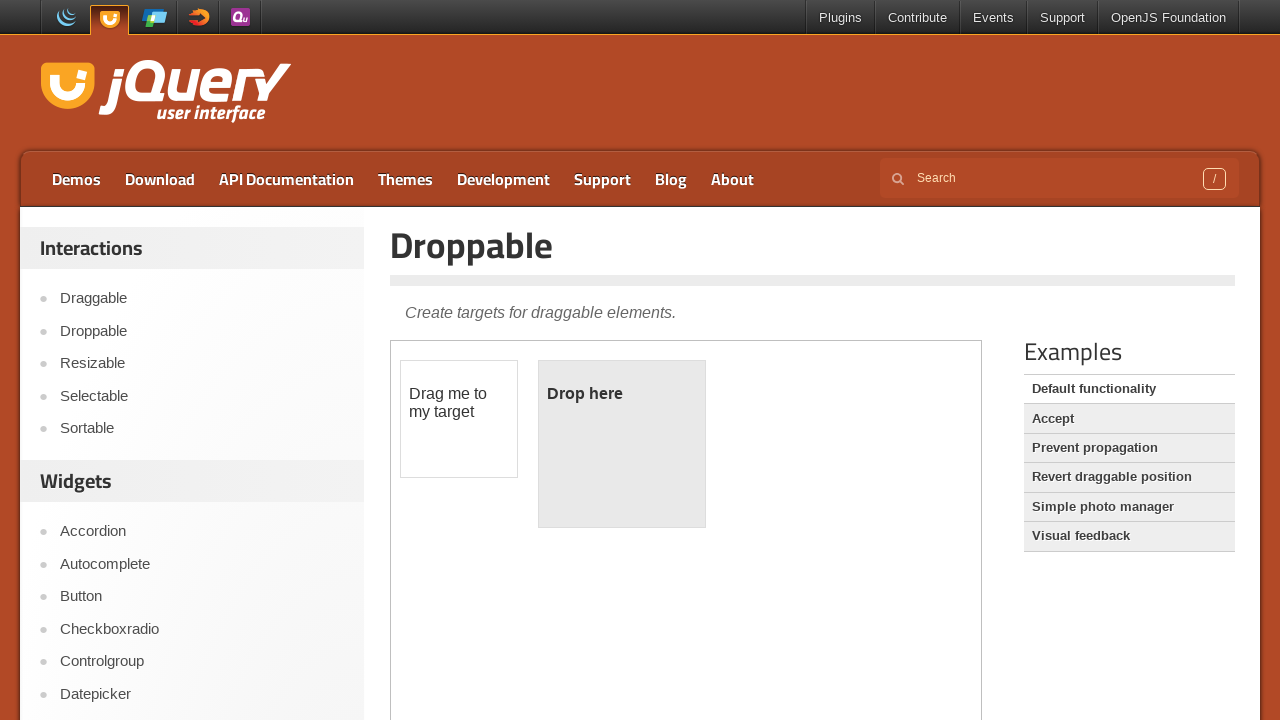

Located the demo iframe
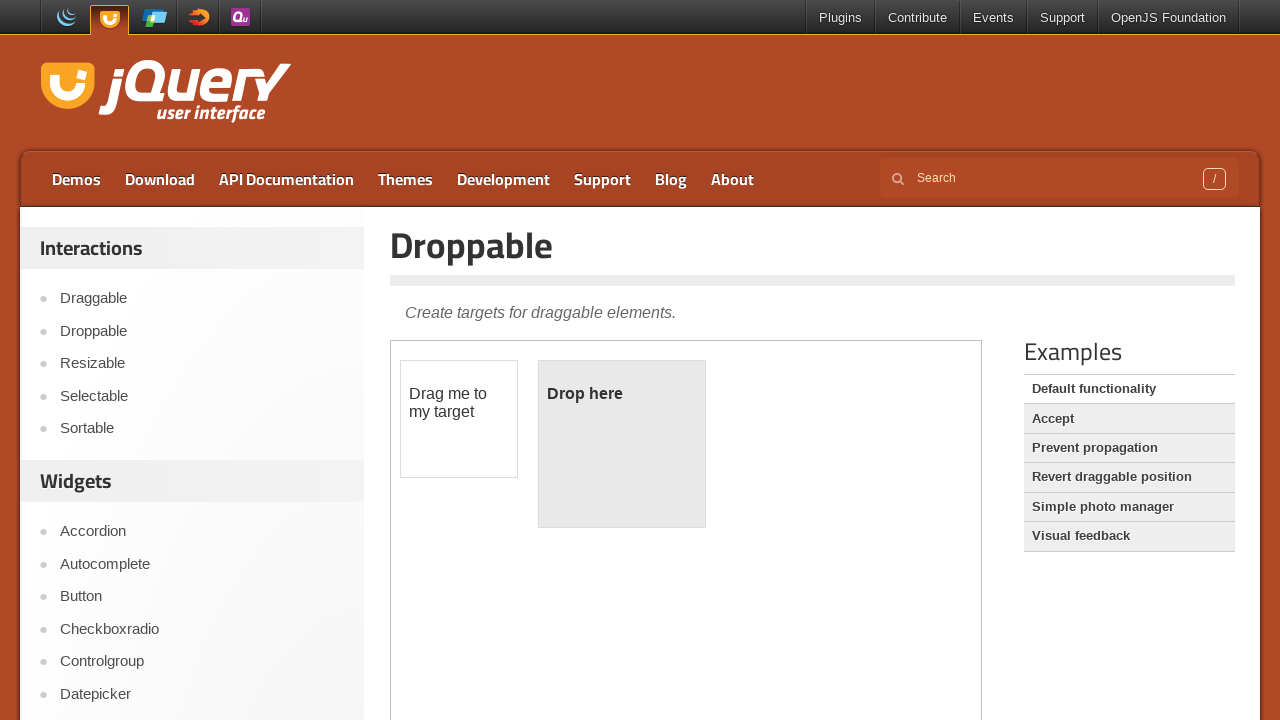

Located the draggable source element
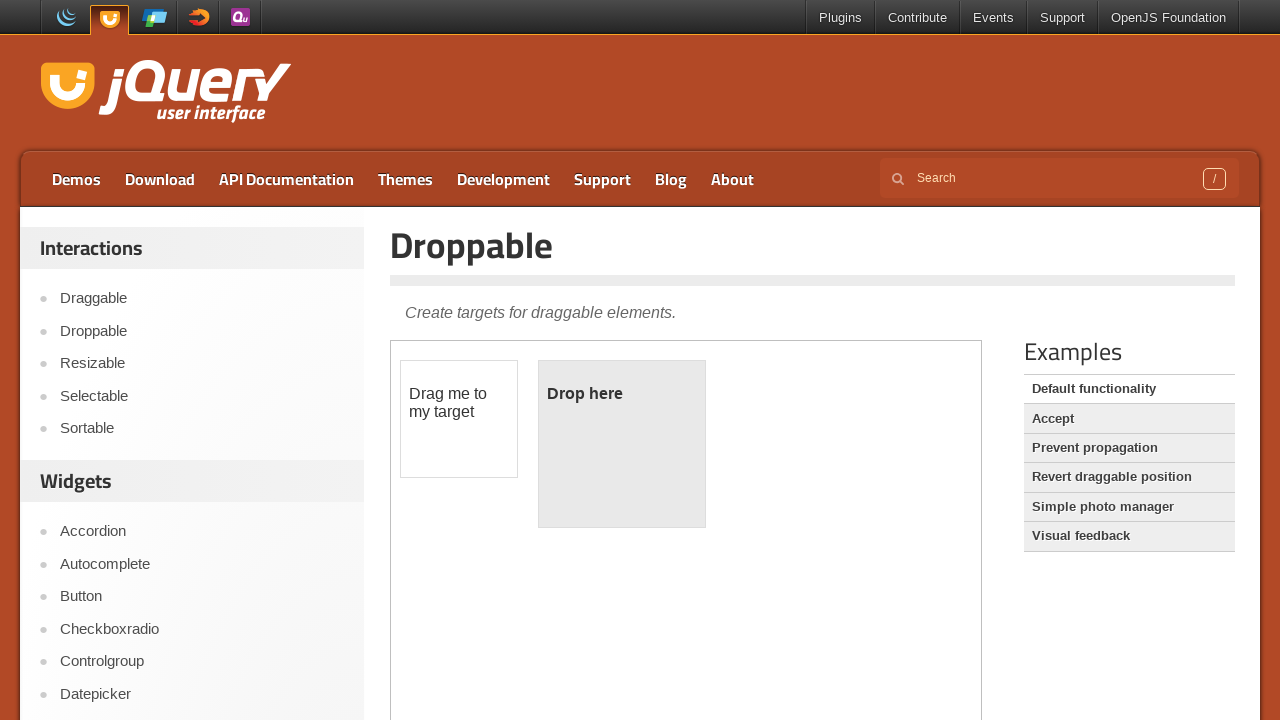

Located the droppable destination element
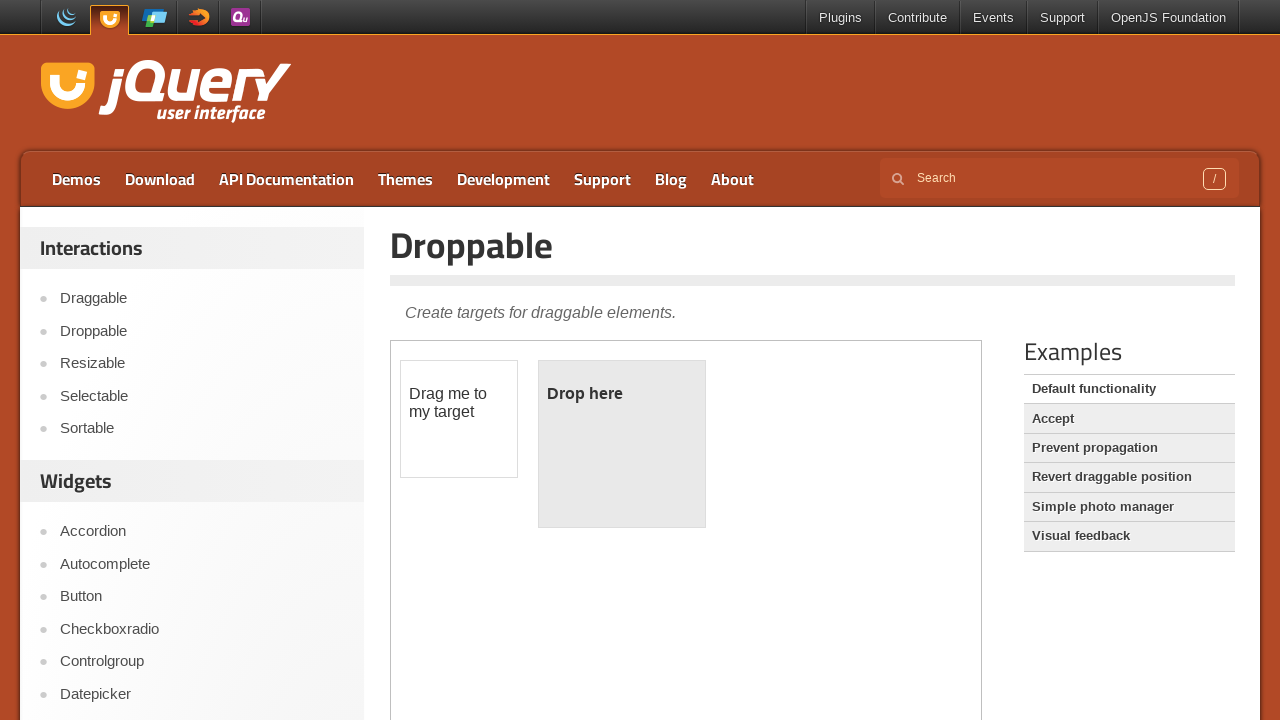

Dragged the source element to the destination element at (622, 444)
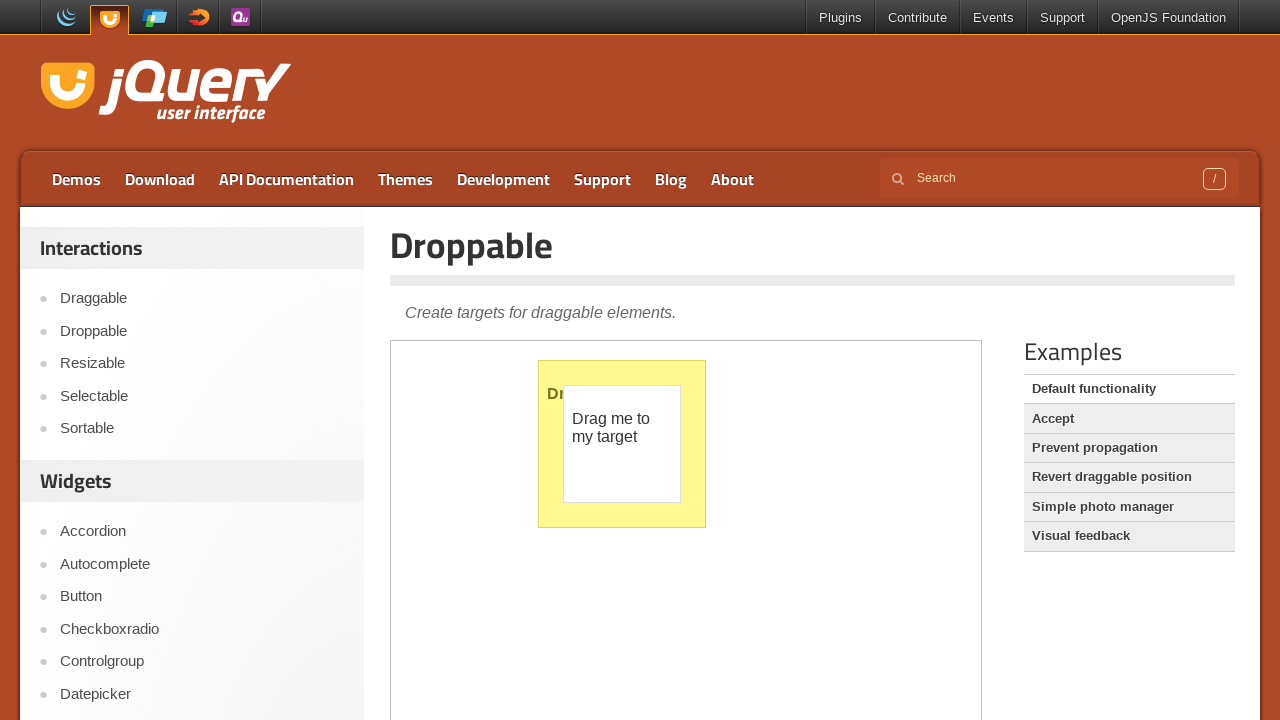

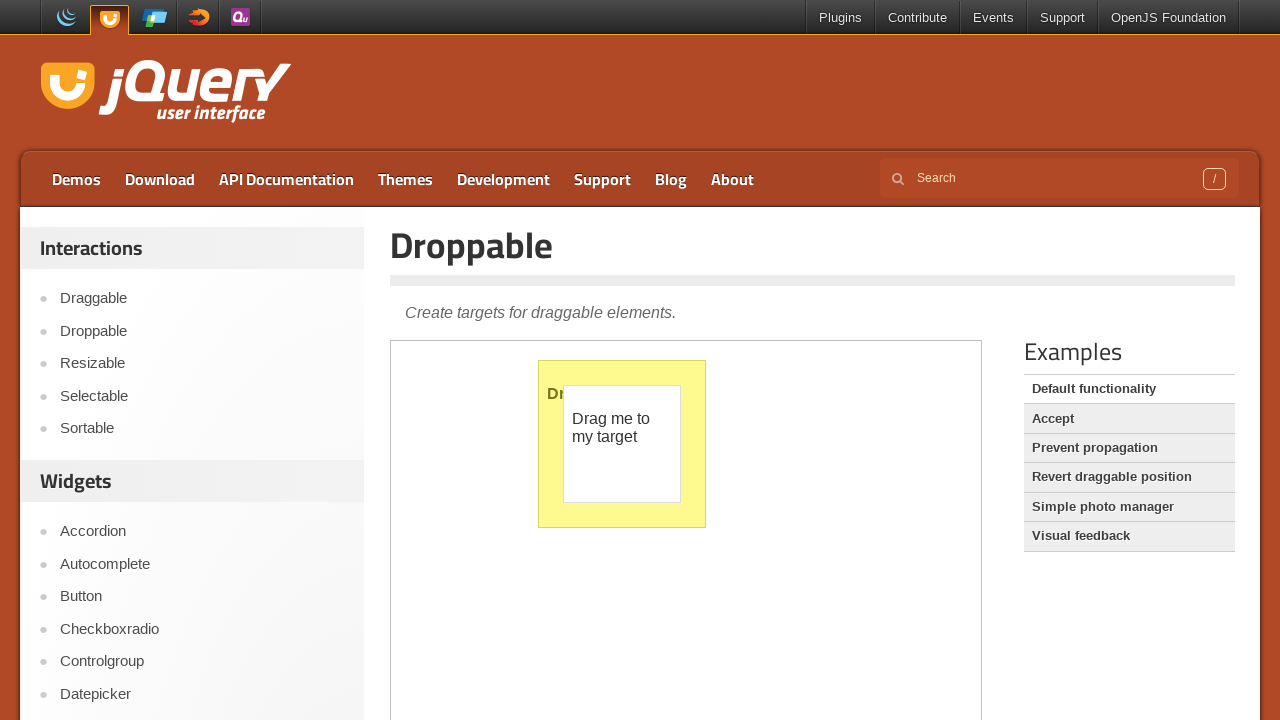